Opens the Localingual website and maximizes the browser window to verify the page loads correctly

Starting URL: https://localingual.com/

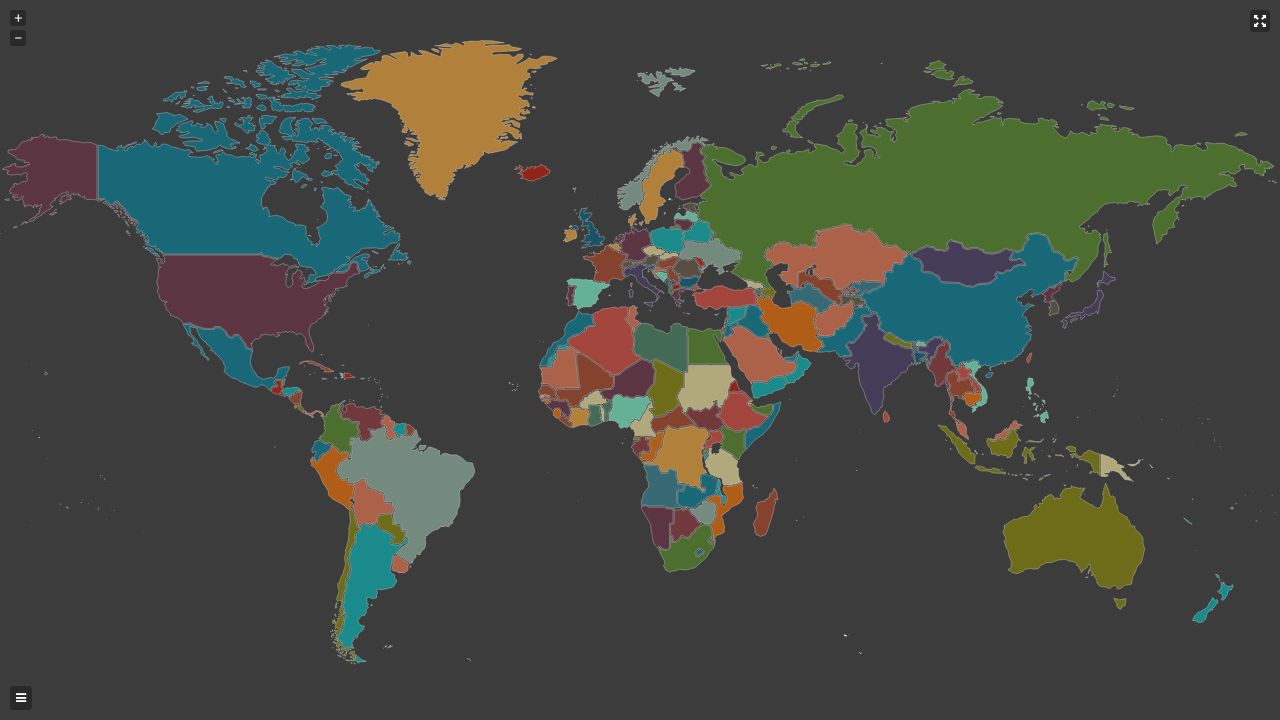

Set viewport size to 1920x1080 to maximize browser window
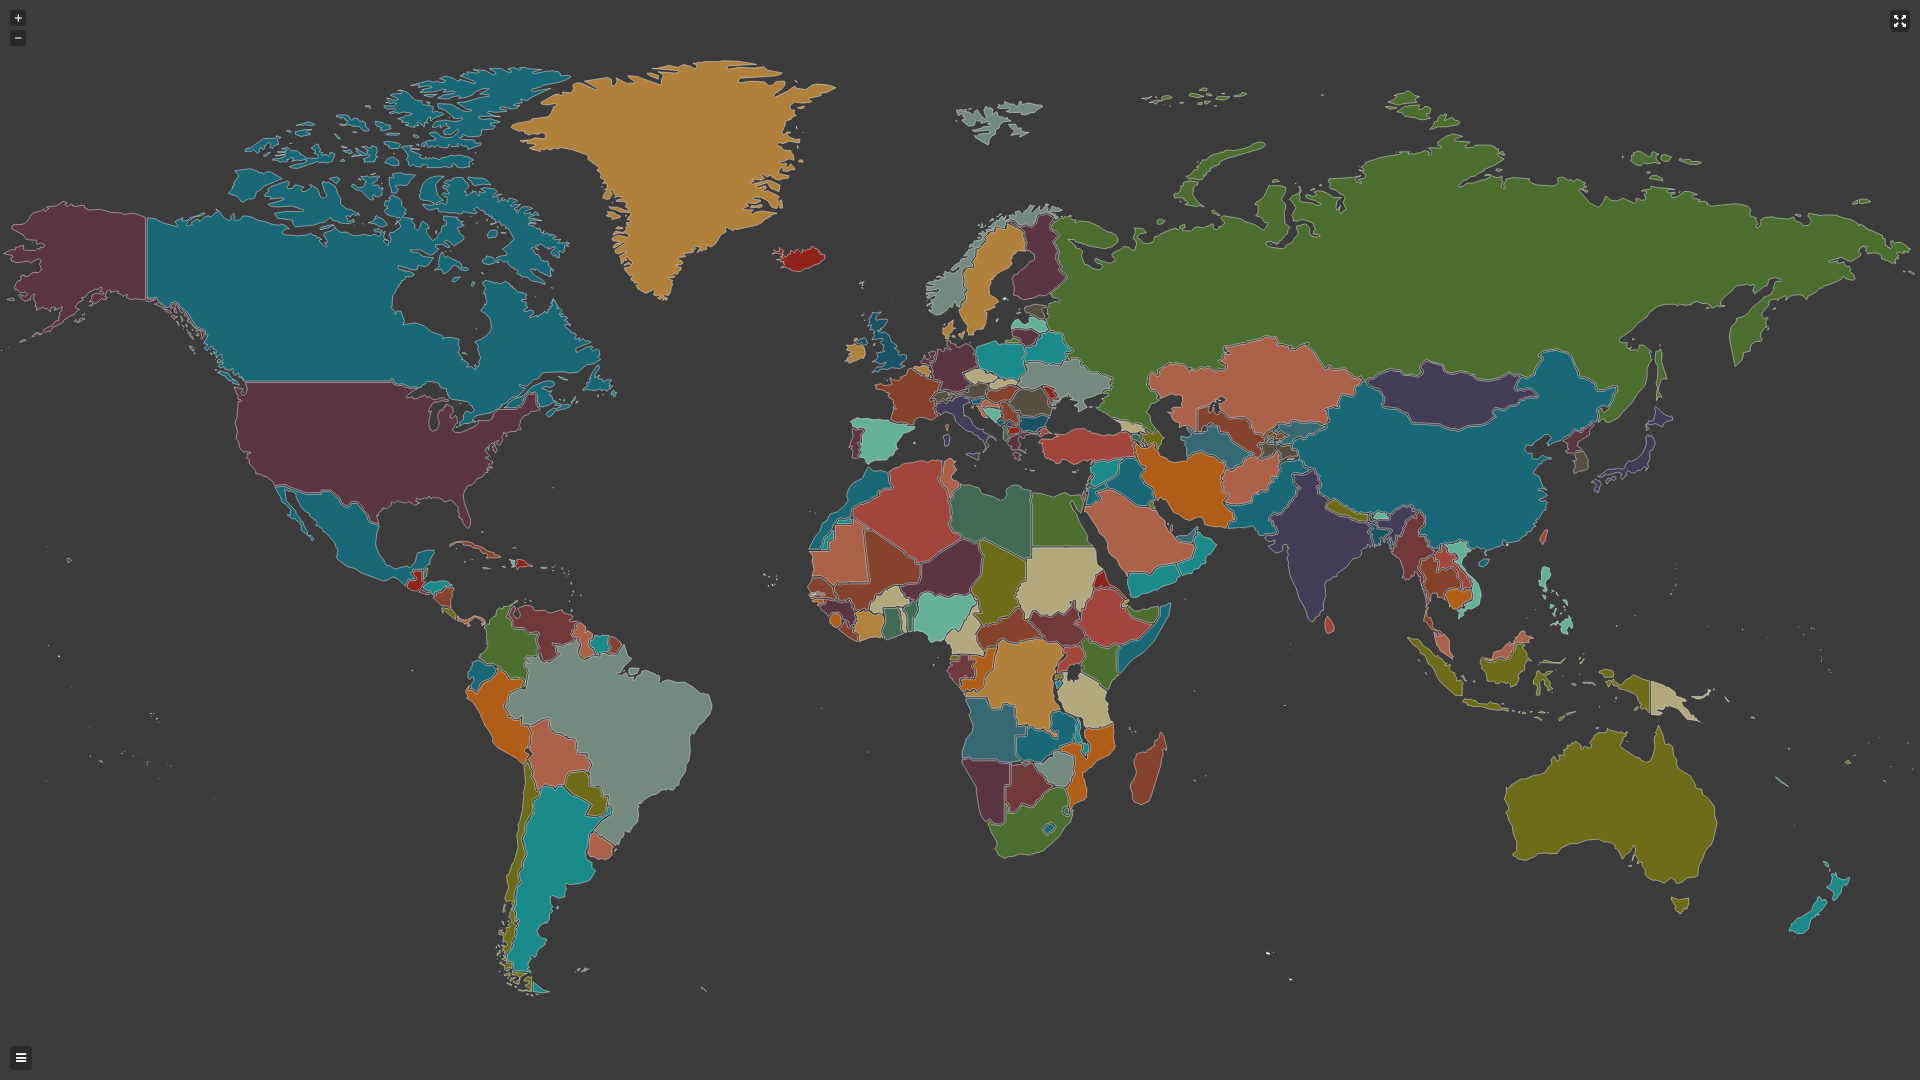

Localingual website page loaded and DOM content rendered
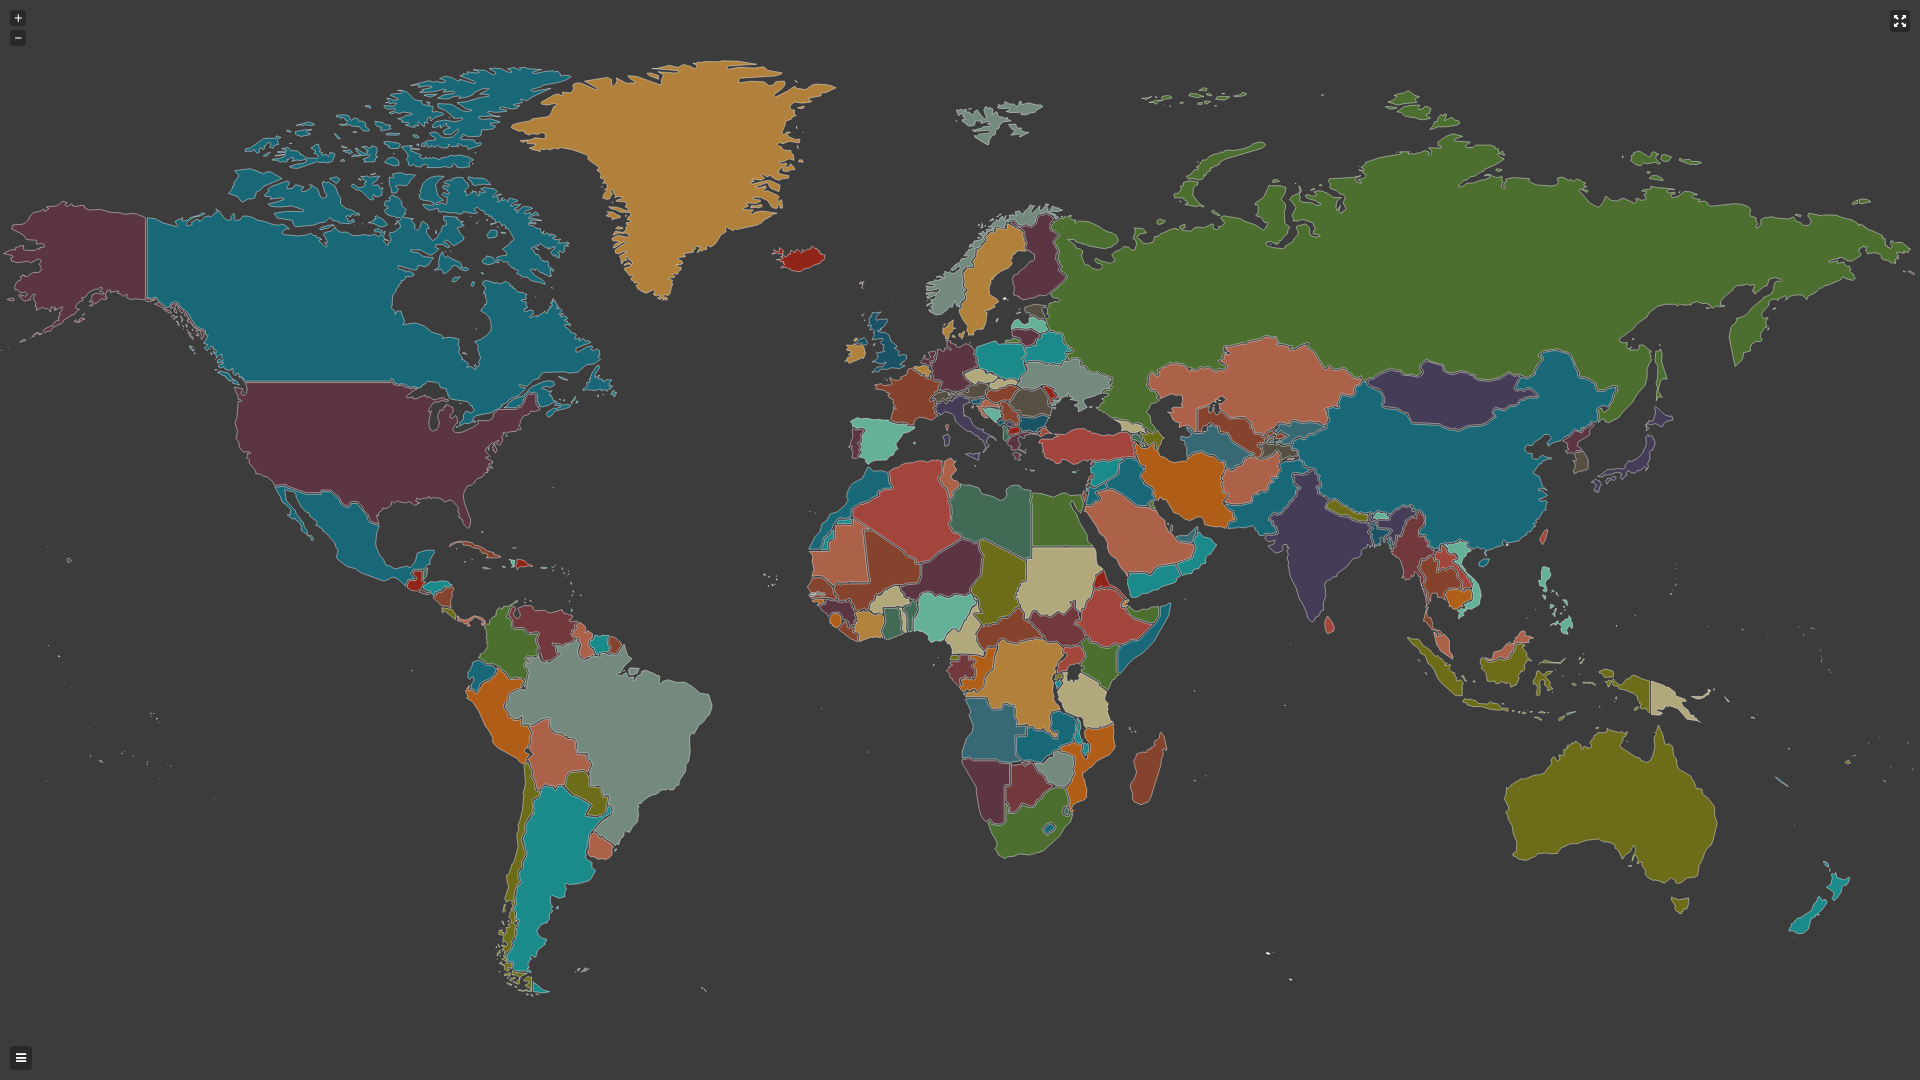

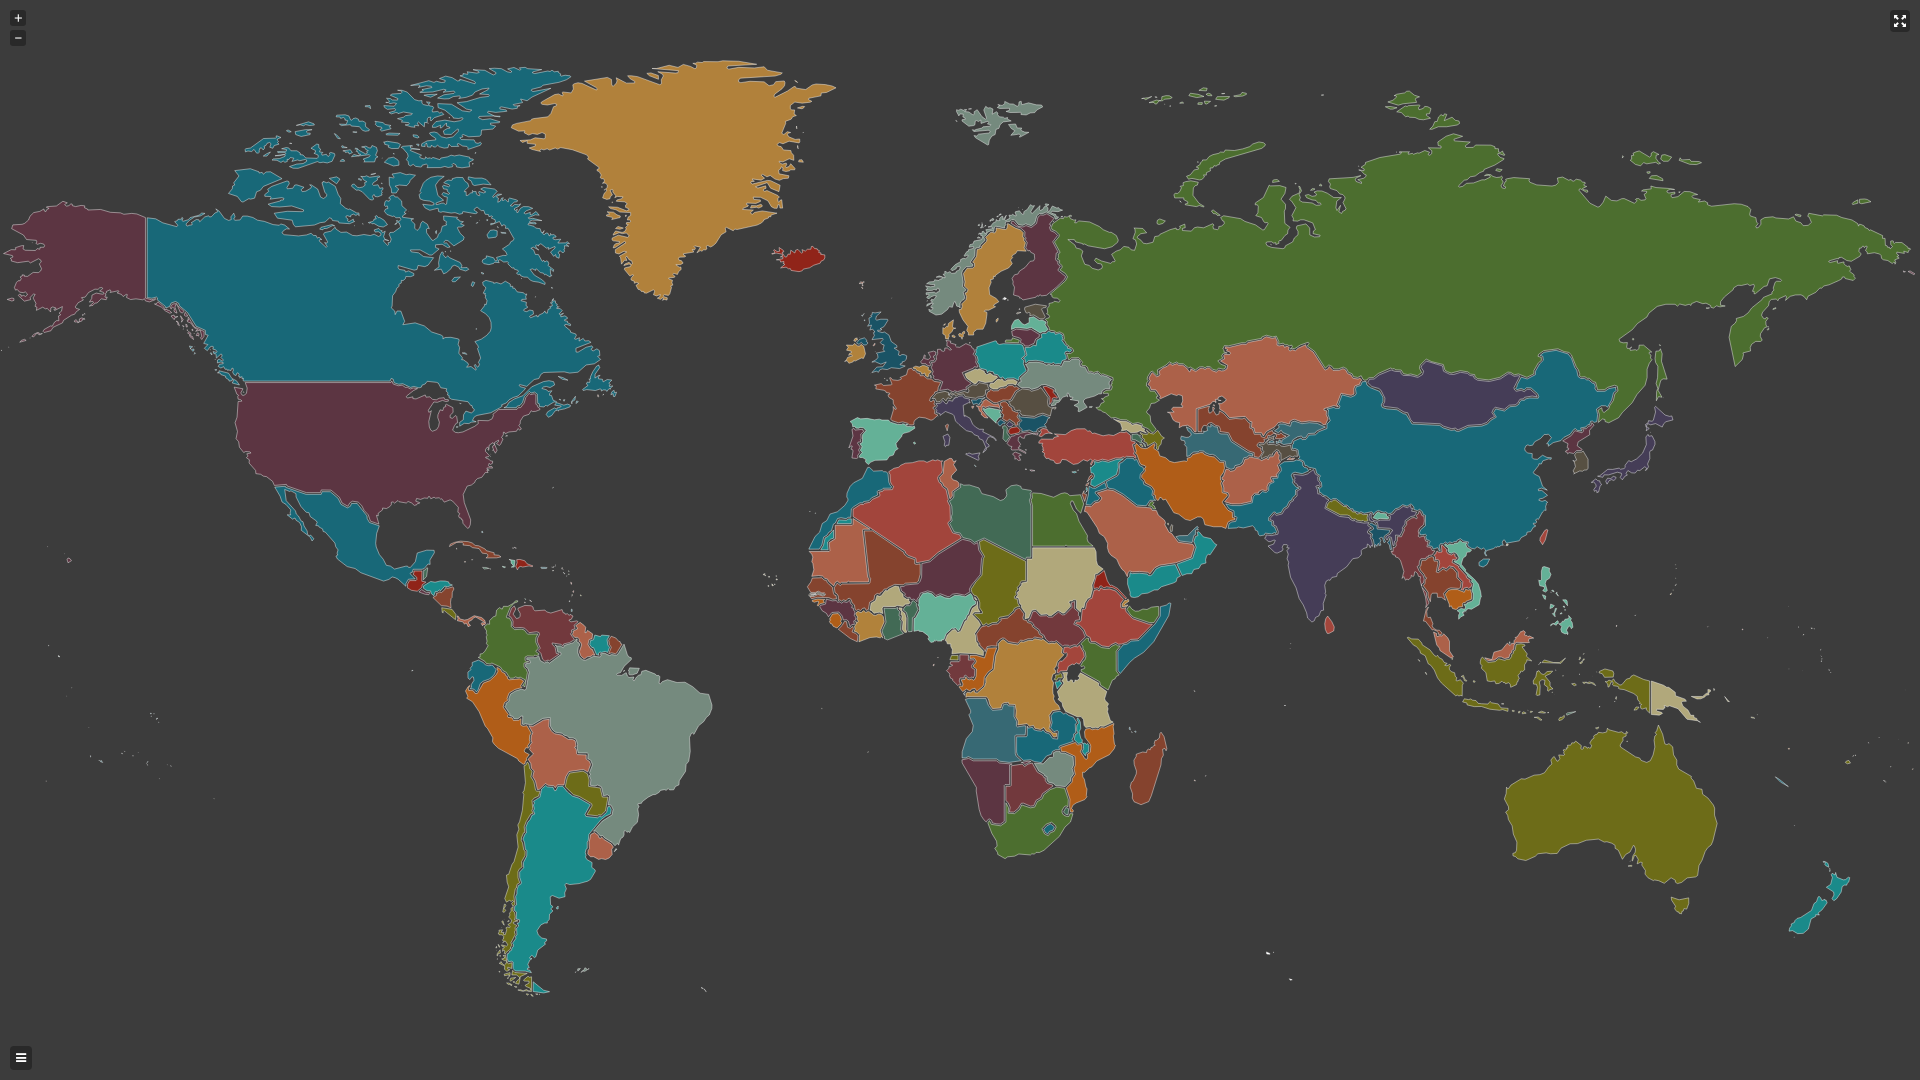